Tests navigation from Home page to Photo/Video Camera category block

Starting URL: http://intershop5.skillbox.ru/

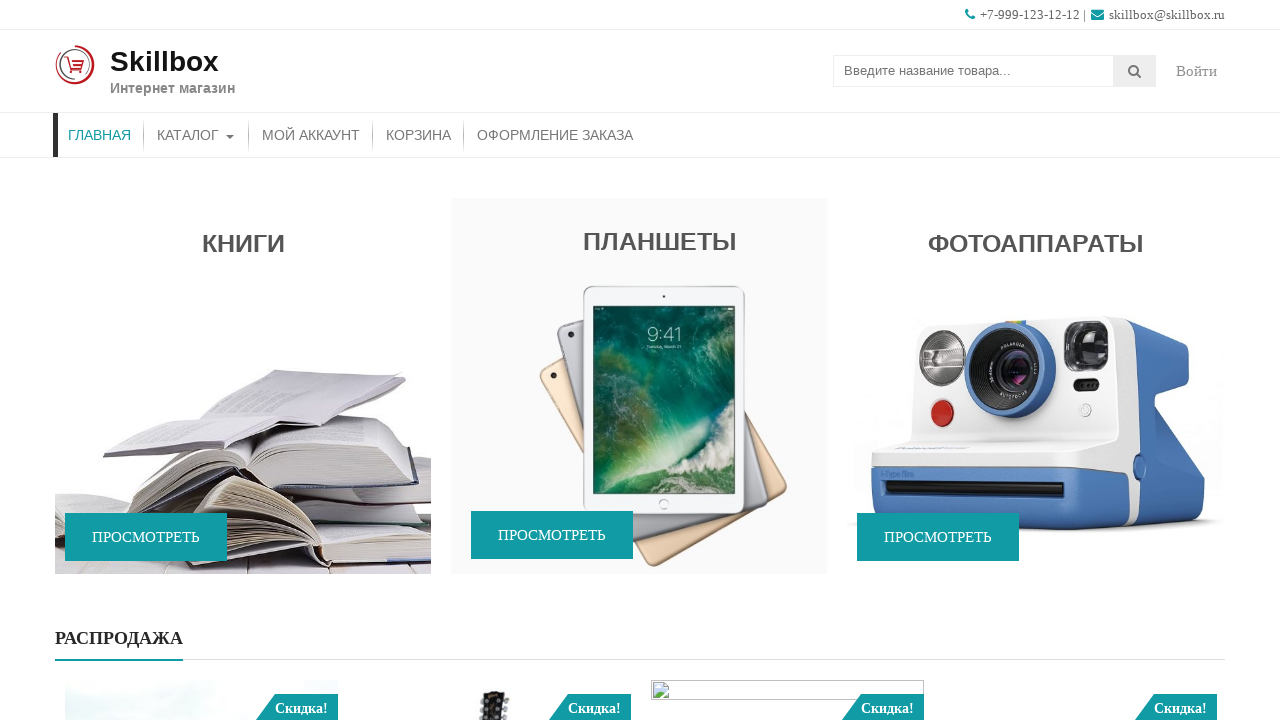

Waited for Camera category block to load
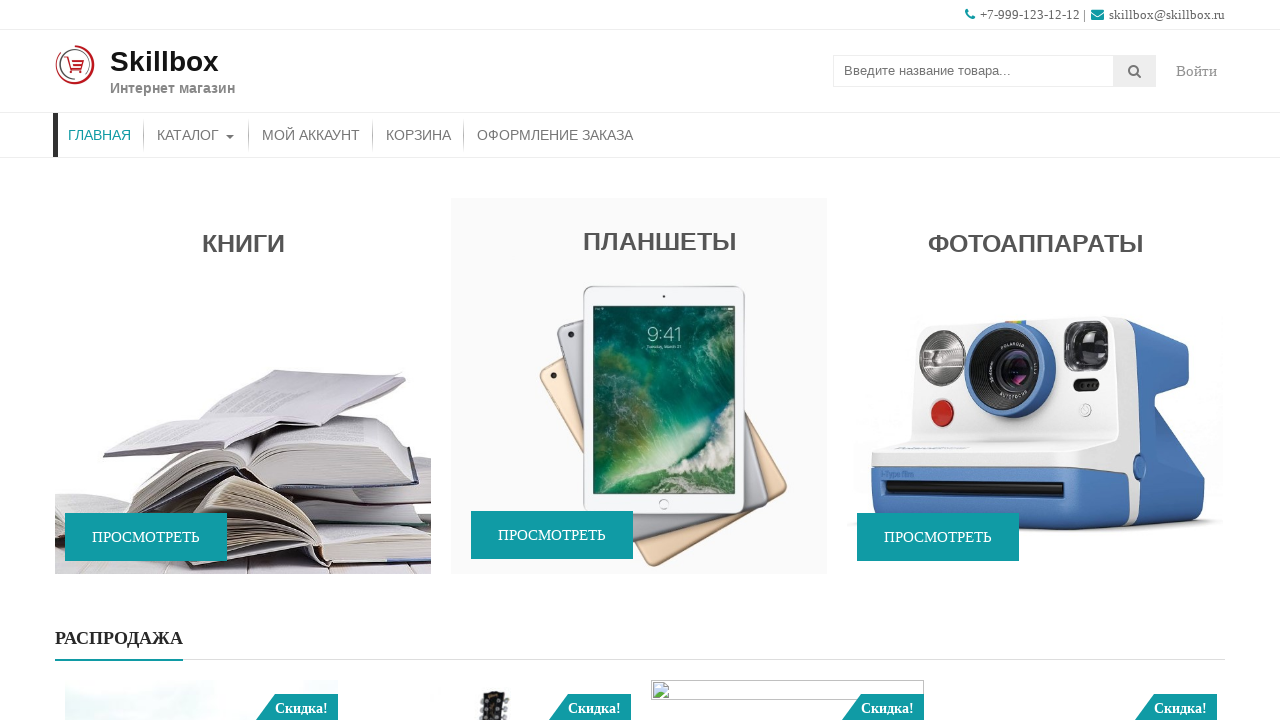

Clicked on Photo/Video Camera category block at (1035, 386) on xpath=(//*[@class='caption wow fadeIn'])[3]
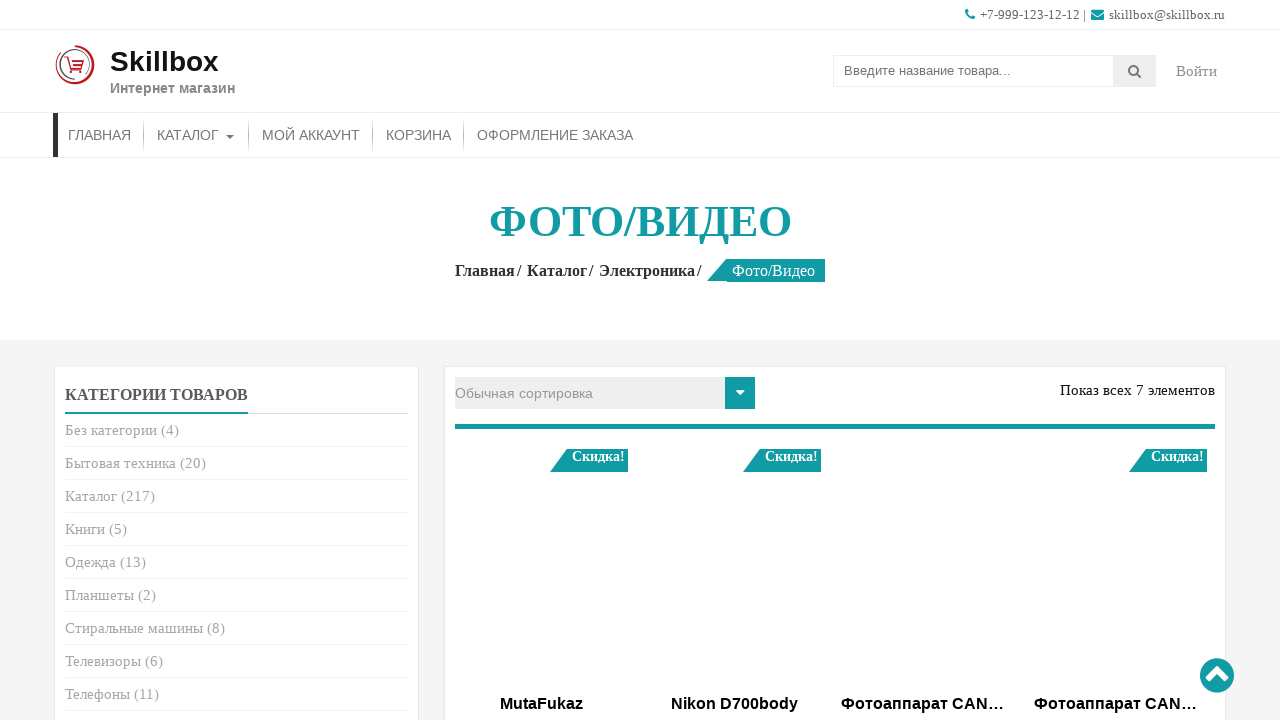

Camera section page loaded with title displayed
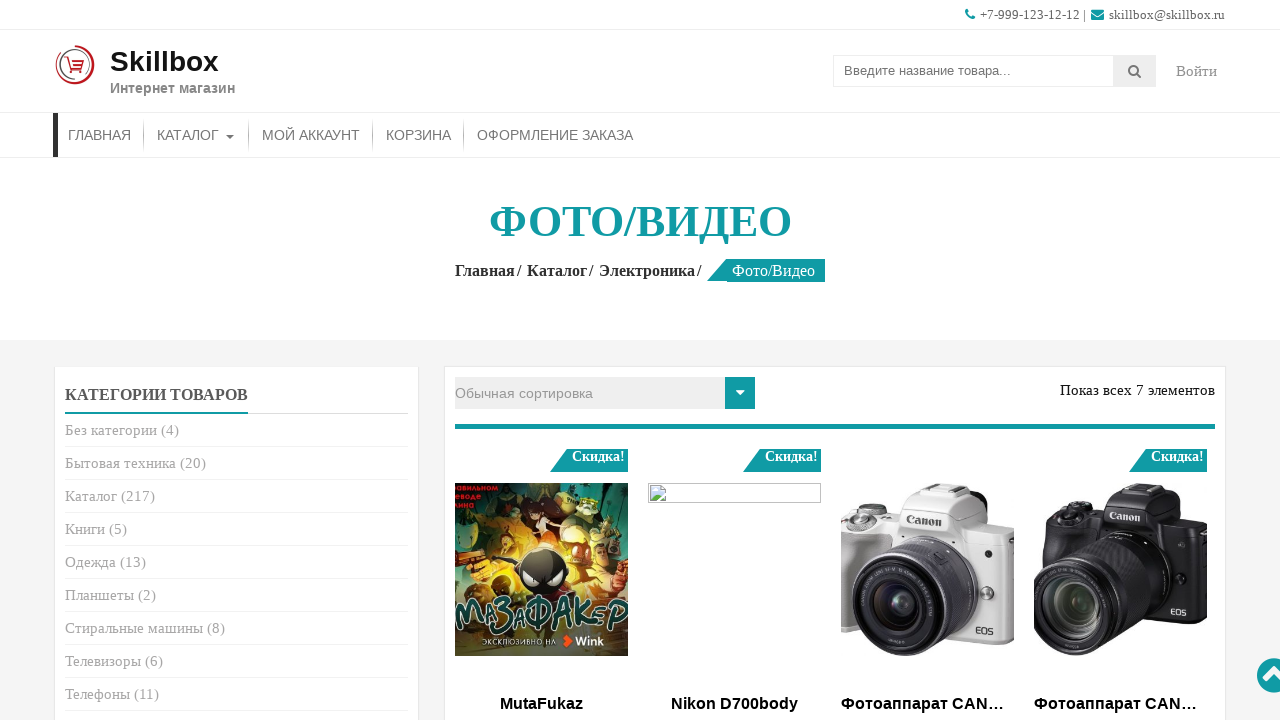

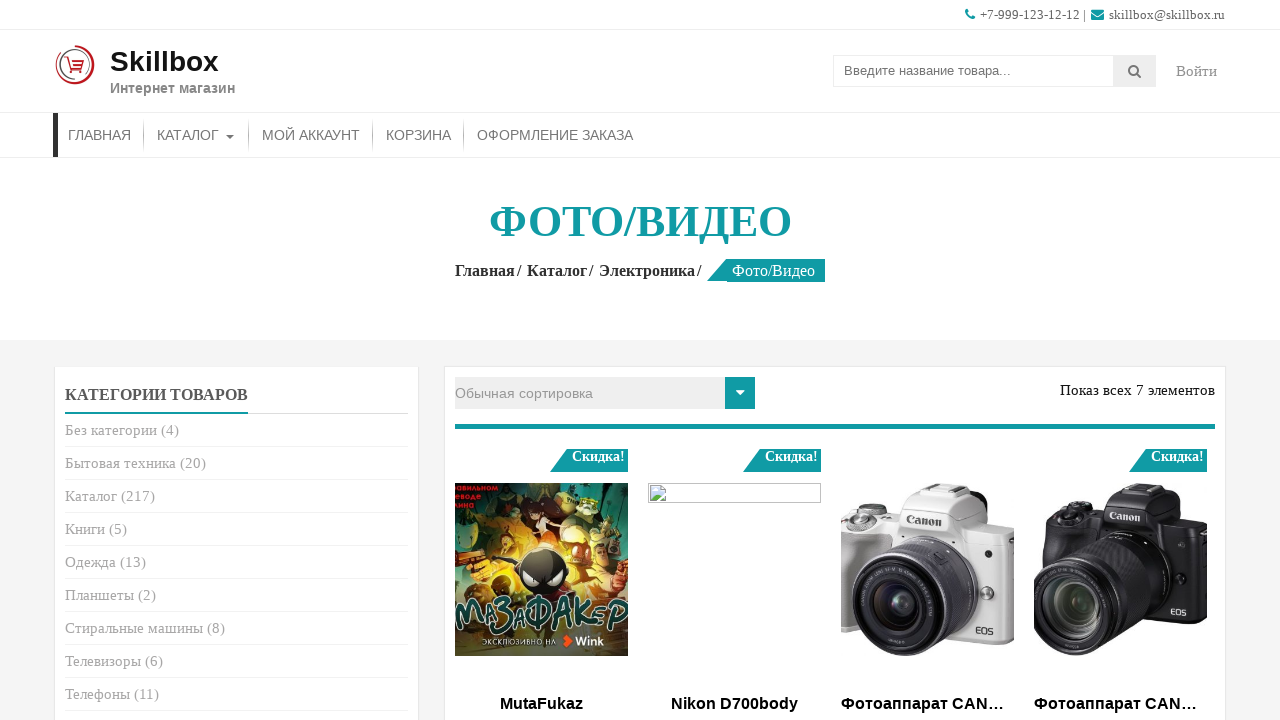